Tests calculator division by zero by entering 5 and 0, selecting divide operation, and verifying the result shows Infinity

Starting URL: https://calculatorhtml.onrender.com/

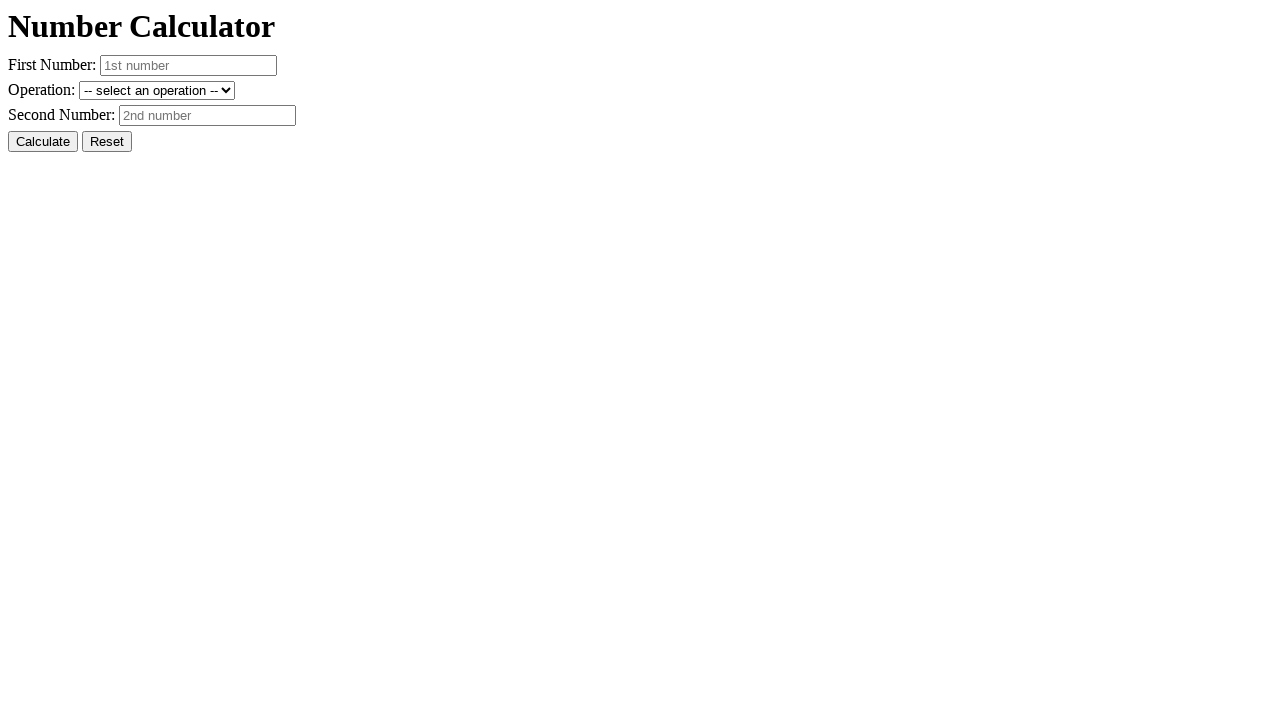

Clicked reset button to clear any previous state at (107, 142) on #resetButton
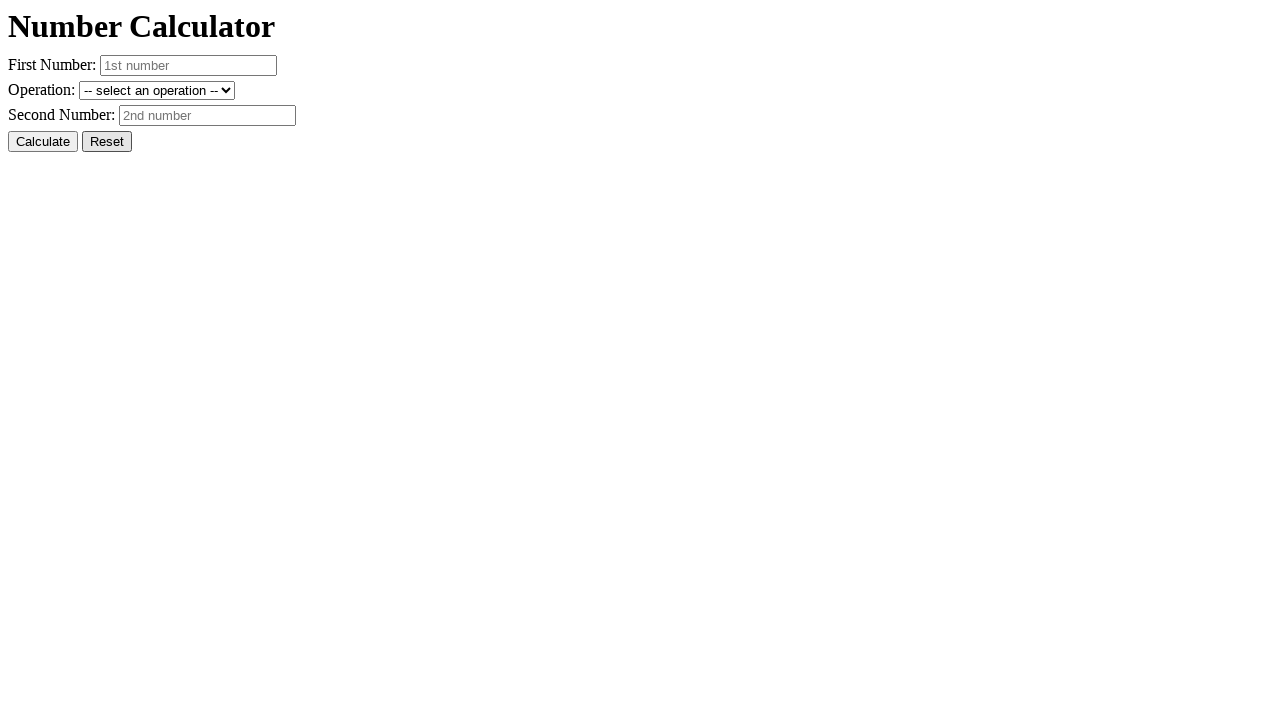

Entered first number: 5 on #number1
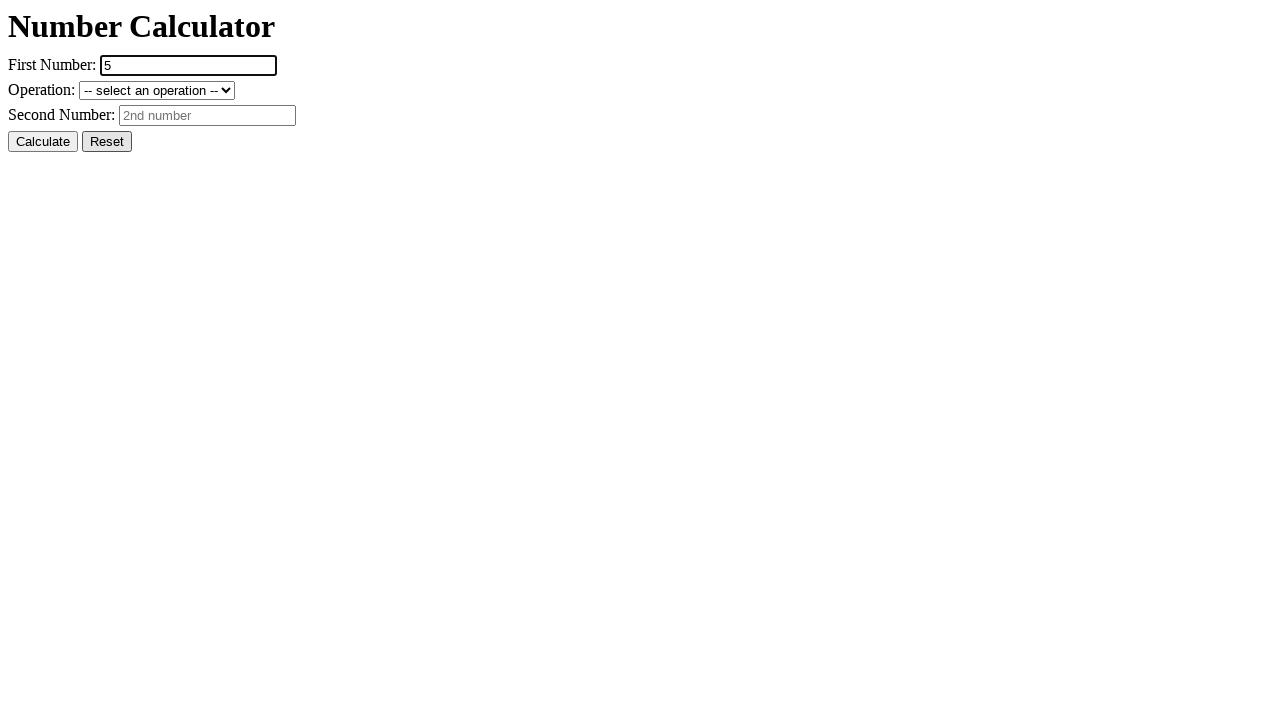

Entered second number: 0 on #number2
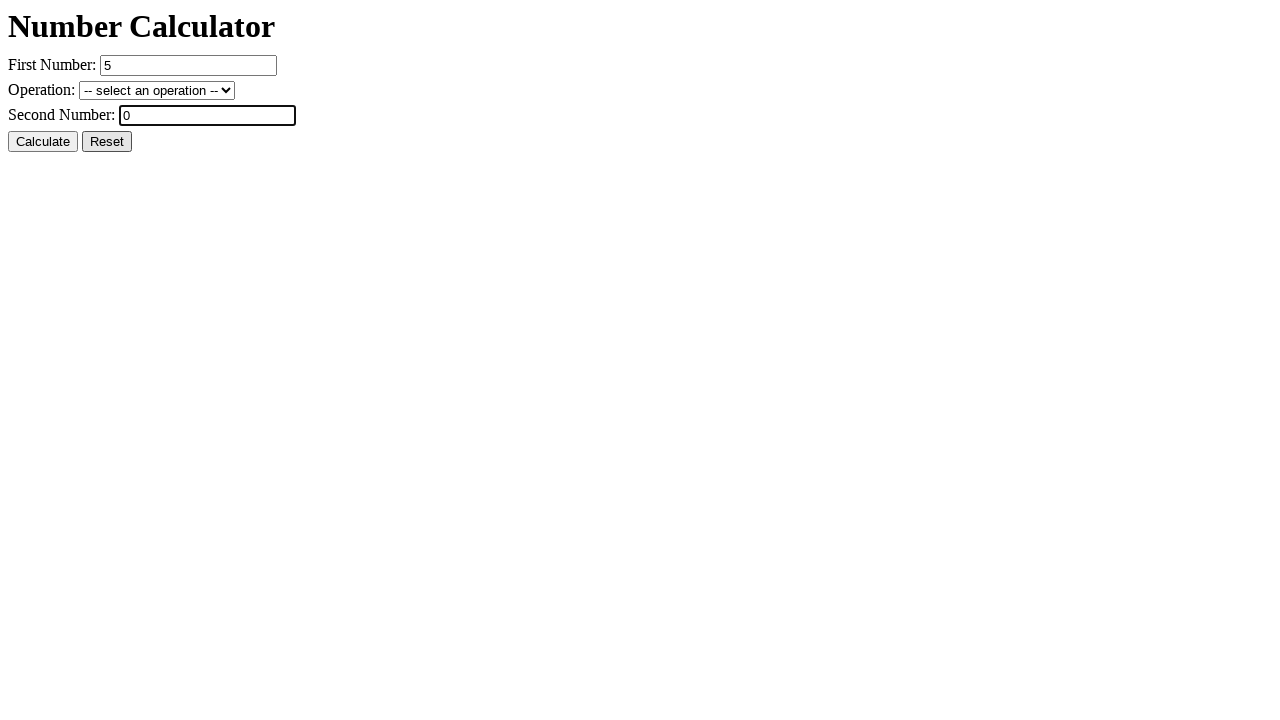

Selected division operation on #operation
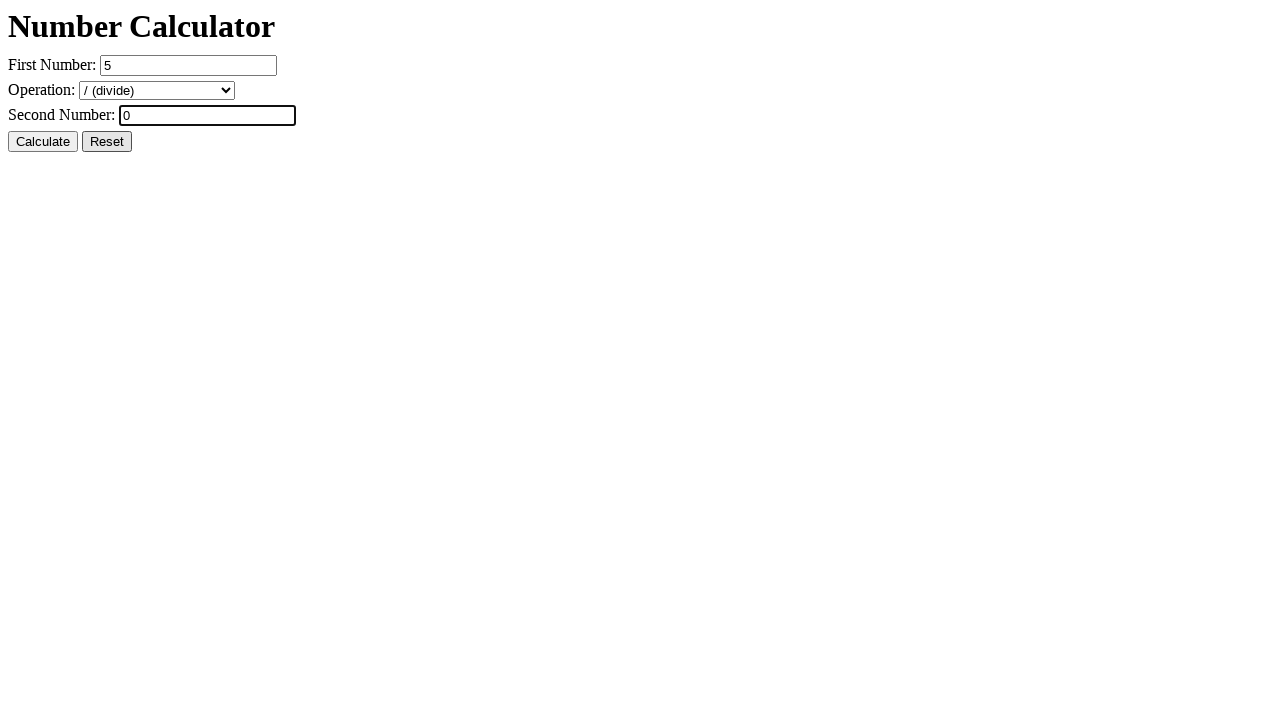

Clicked calculate button at (43, 142) on #calcButton
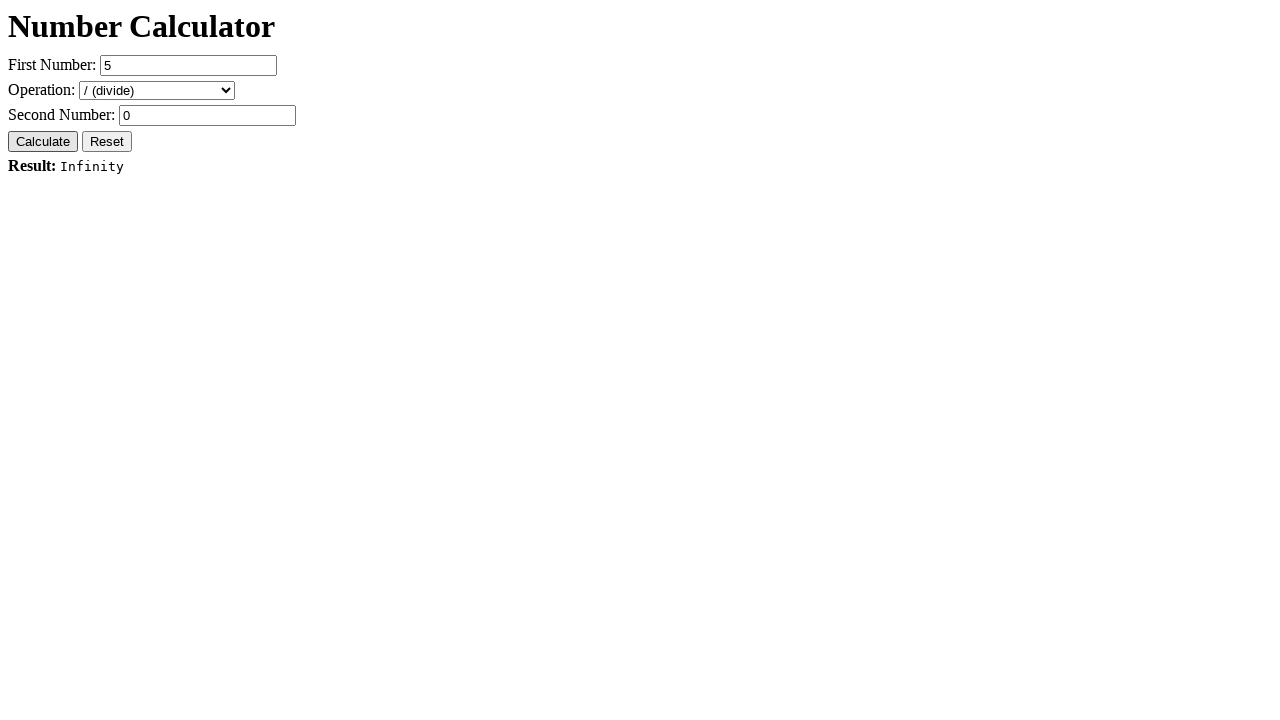

Result element loaded, verified division by zero returns Infinity
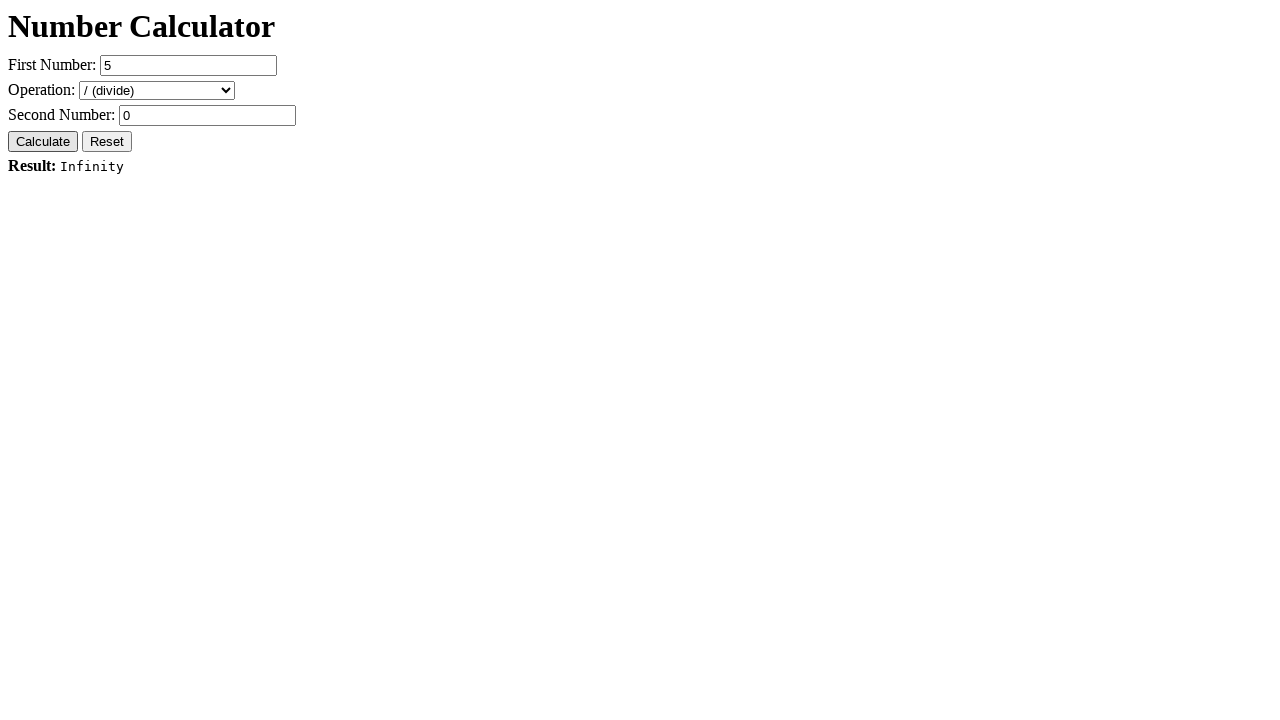

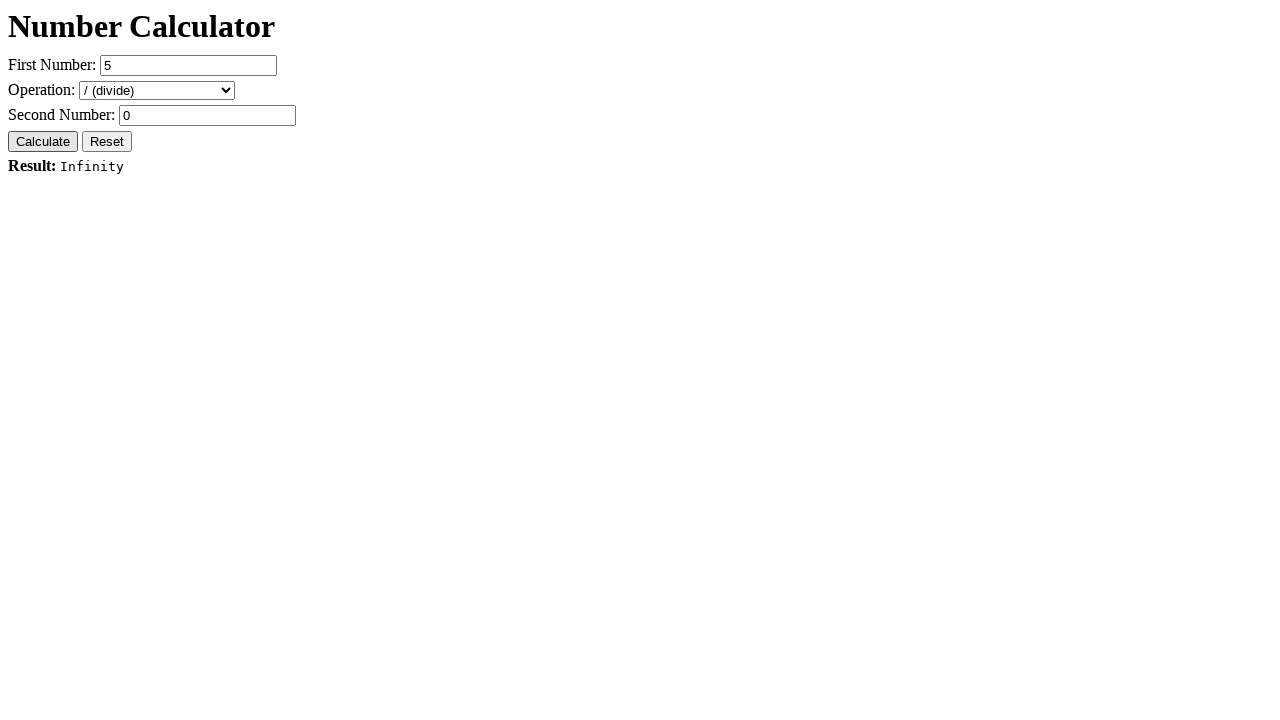